Tests a web form by entering text in a text box, submitting the form, and verifying the success message

Starting URL: https://www.selenium.dev/selenium/web/web-form.html

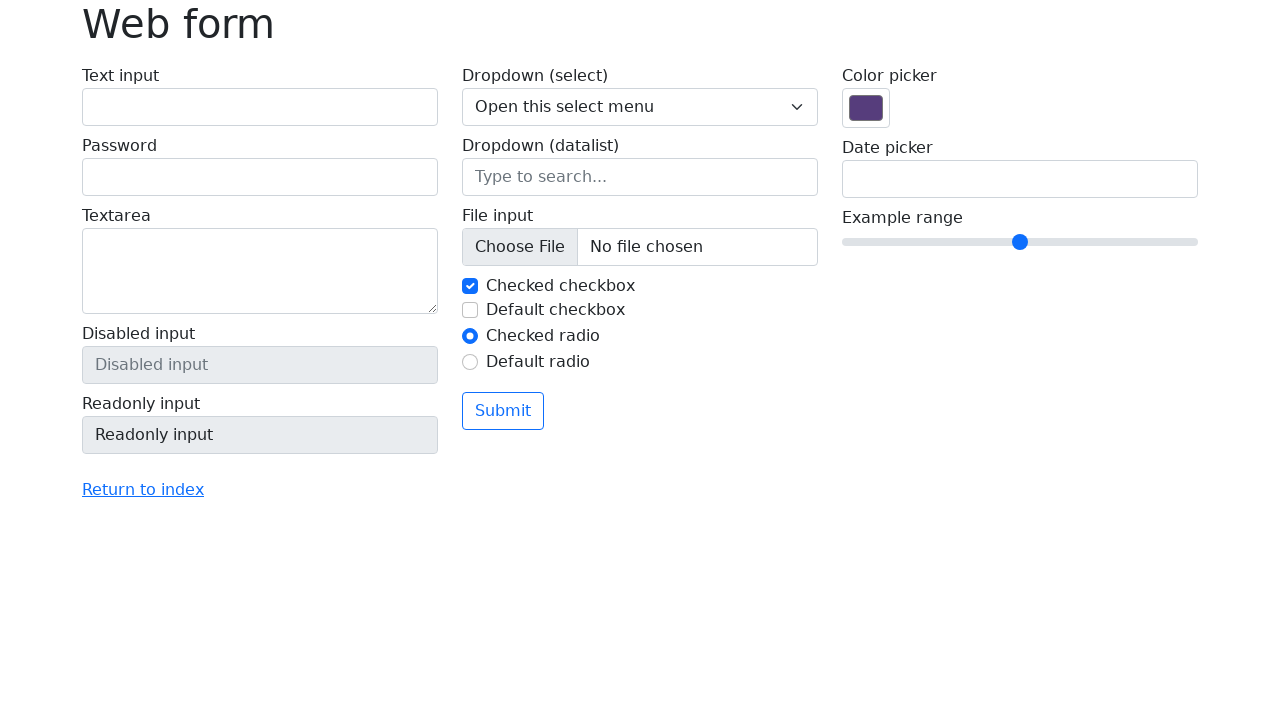

Filled text box with 'Selenium' on input[name='my-text']
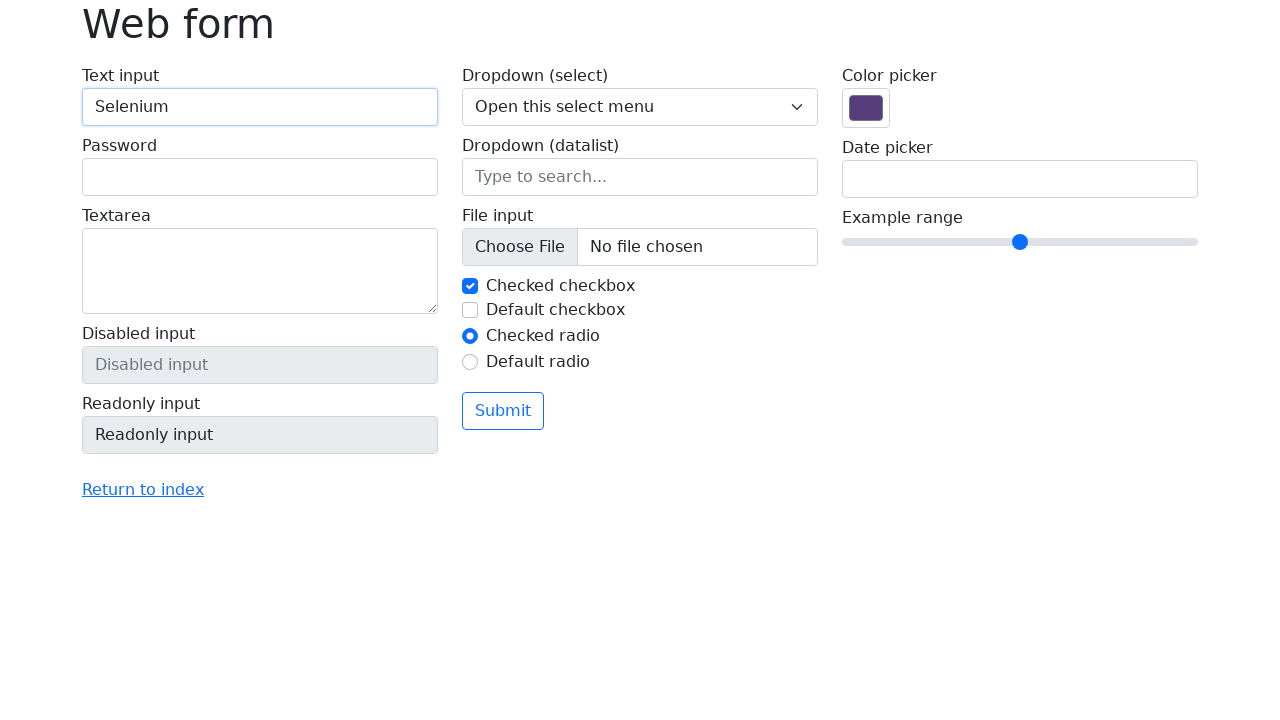

Clicked submit button at (503, 411) on button
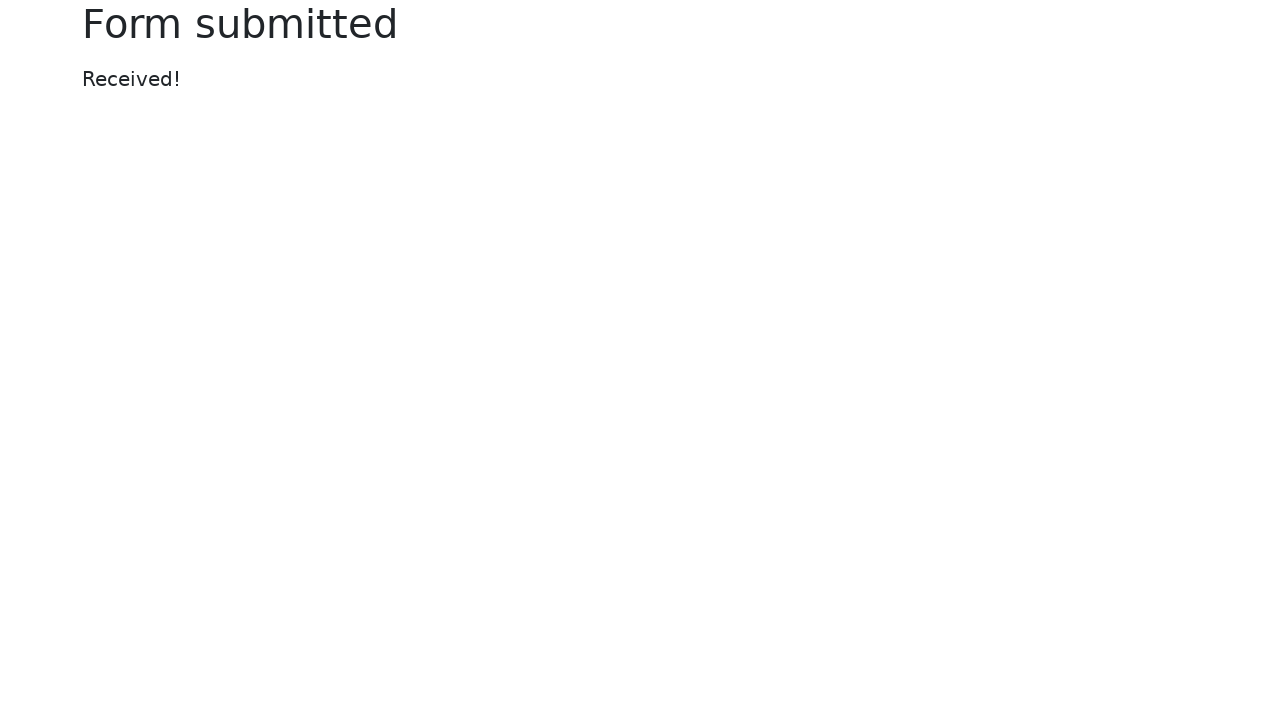

Success message element loaded
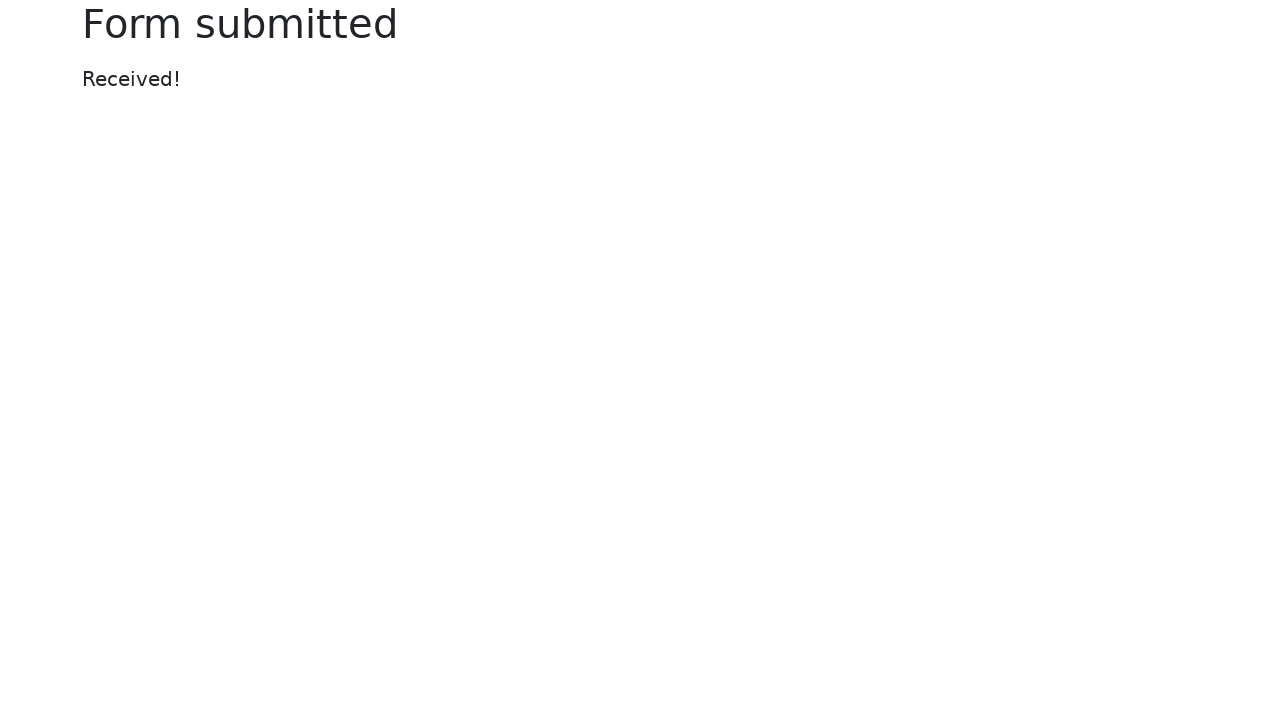

Verified success message displays 'Received!'
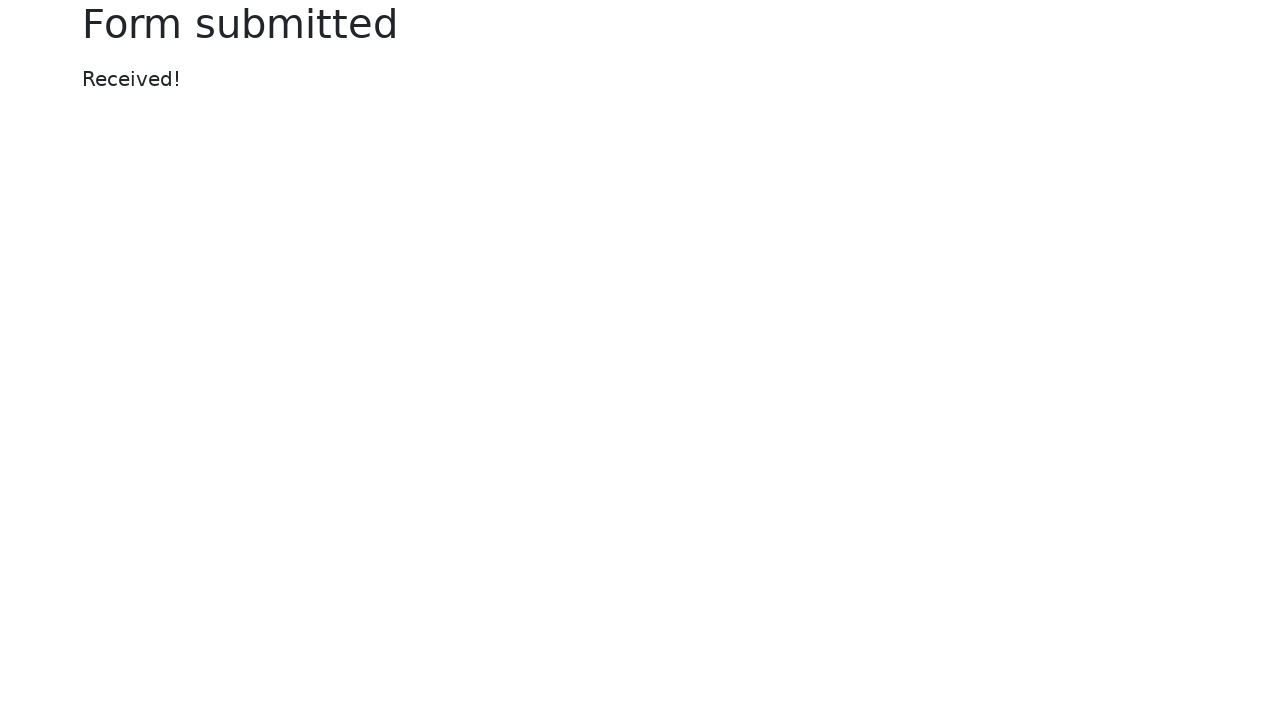

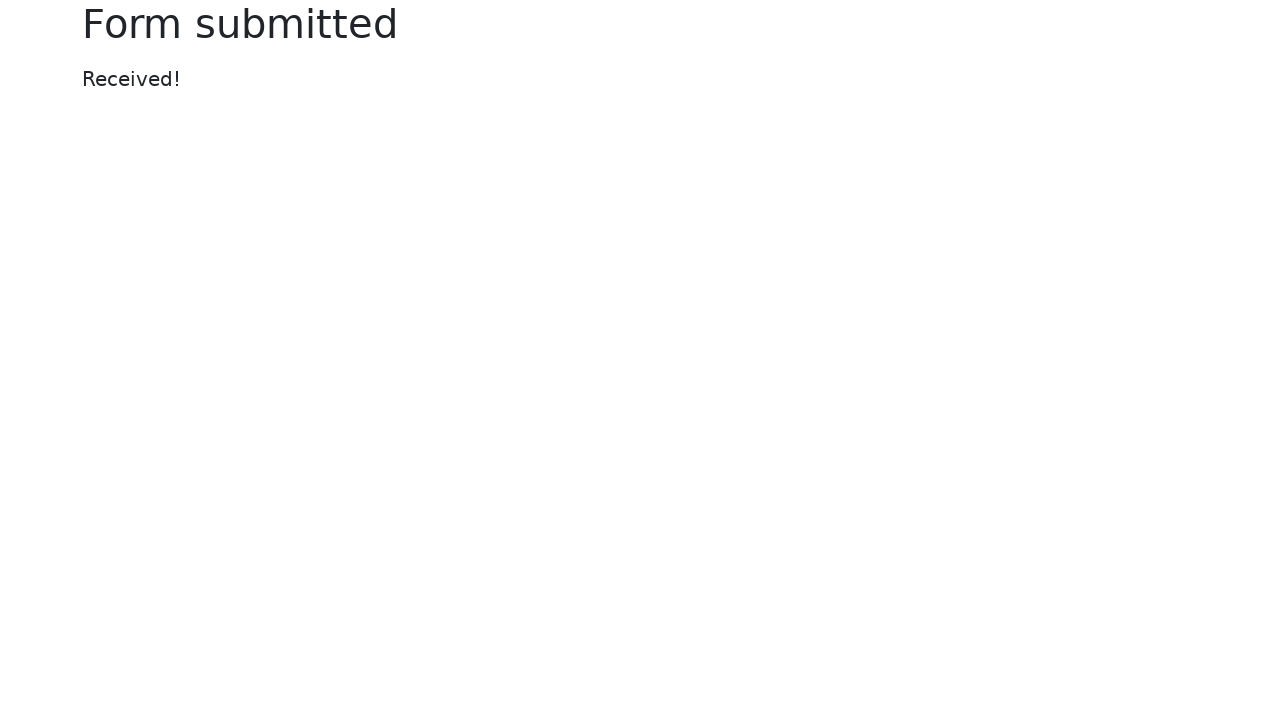